Tests MDPI academic journal search functionality by navigating to search results for "engineering", verifying article links are displayed, clicking on the first article, and verifying the article page loads with title and metadata elements.

Starting URL: https://www.mdpi.com/search?sort=pubdate&page_no=1&page_count=50&year_from=1996&year_to=2025&q=engineering&view=default

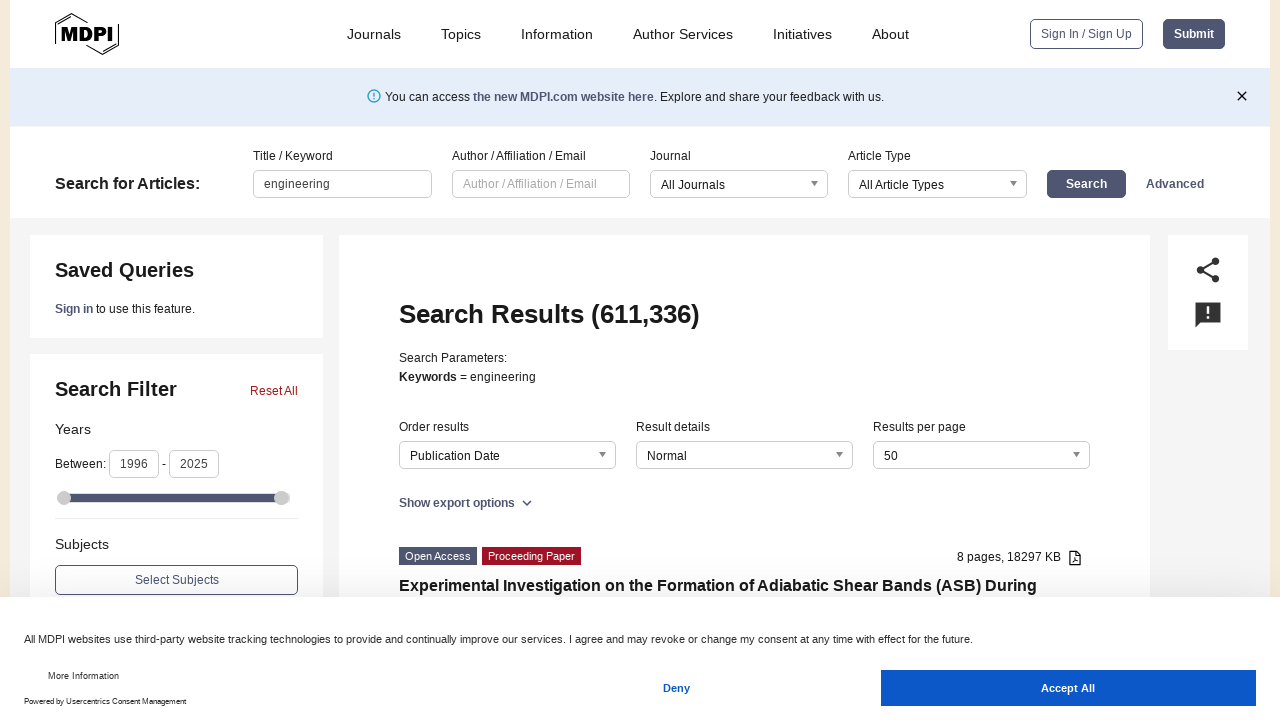

Waited for search results to load and article links to appear
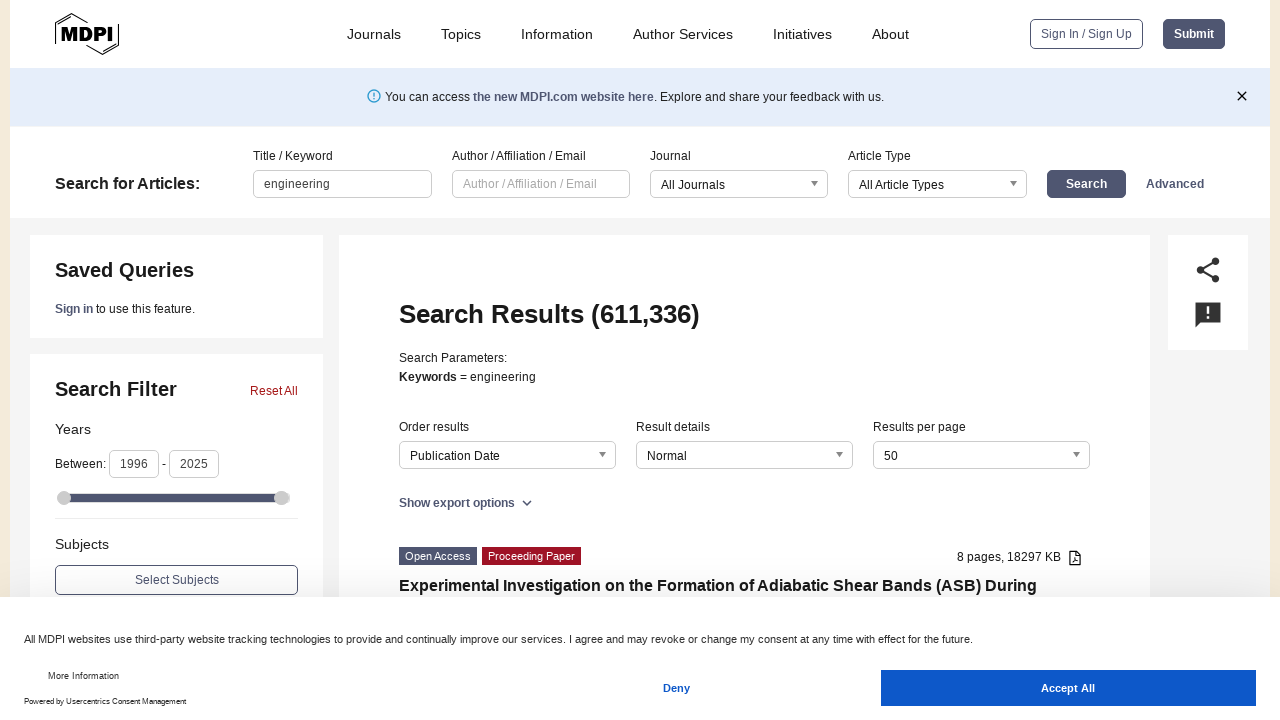

Located the first article link element
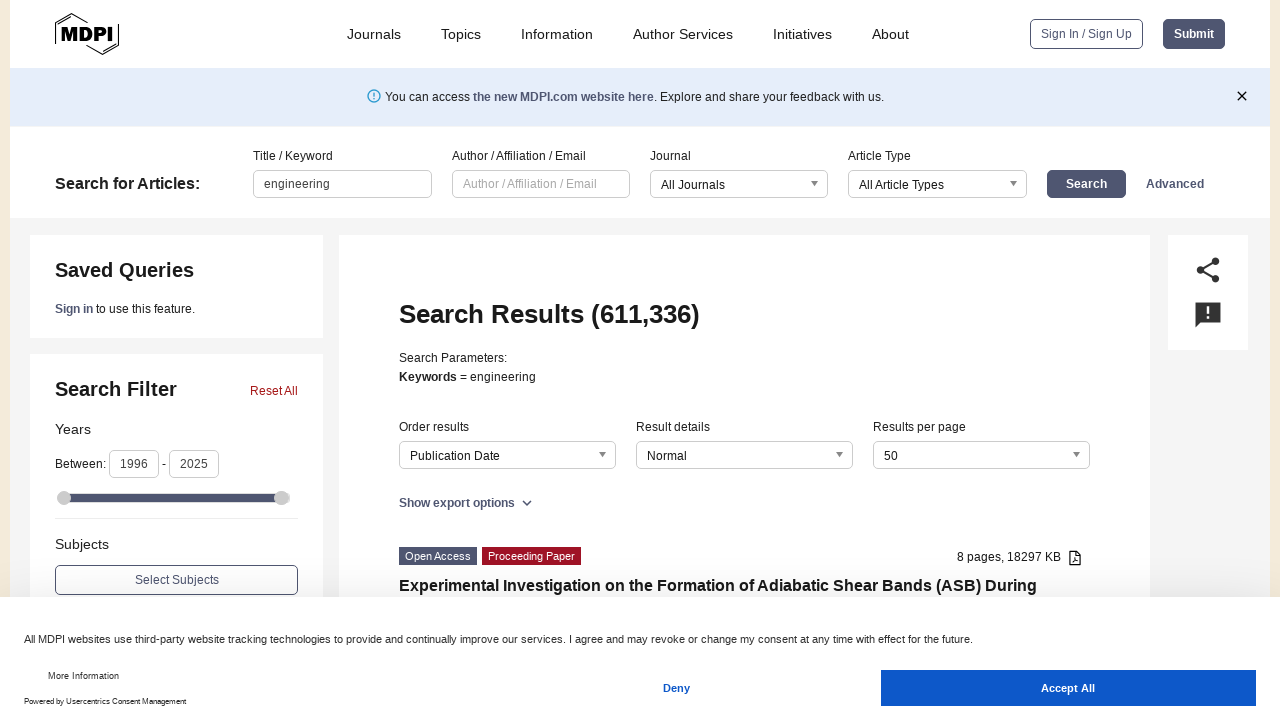

Retrieved href attribute from first article link
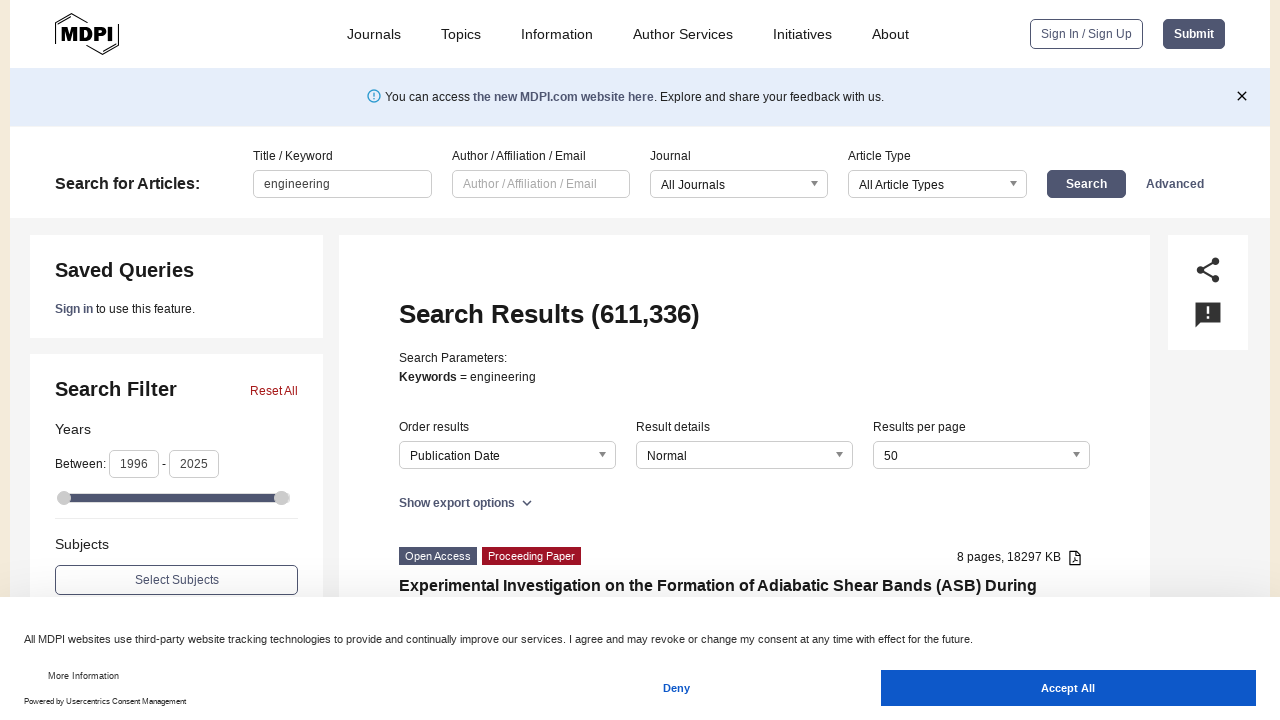

Clicked on the first article link to navigate to article page at (744, 360) on .title-link >> nth=0
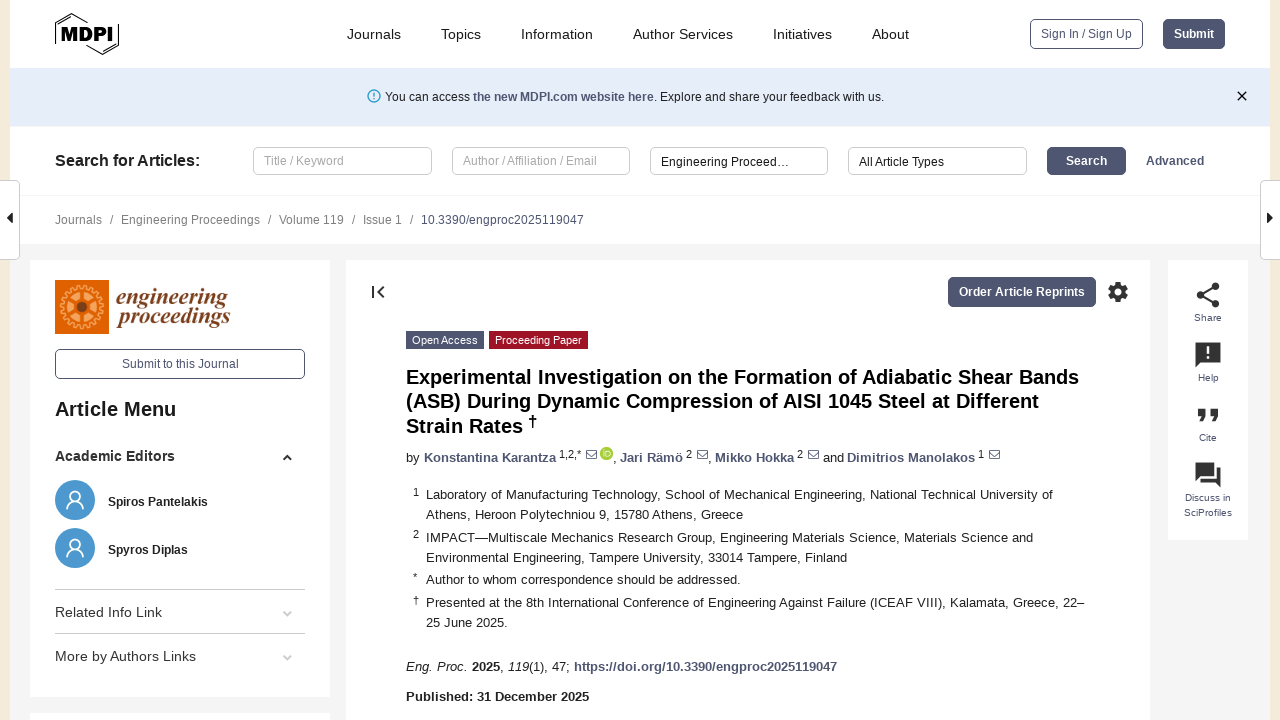

Article page loaded with title element visible
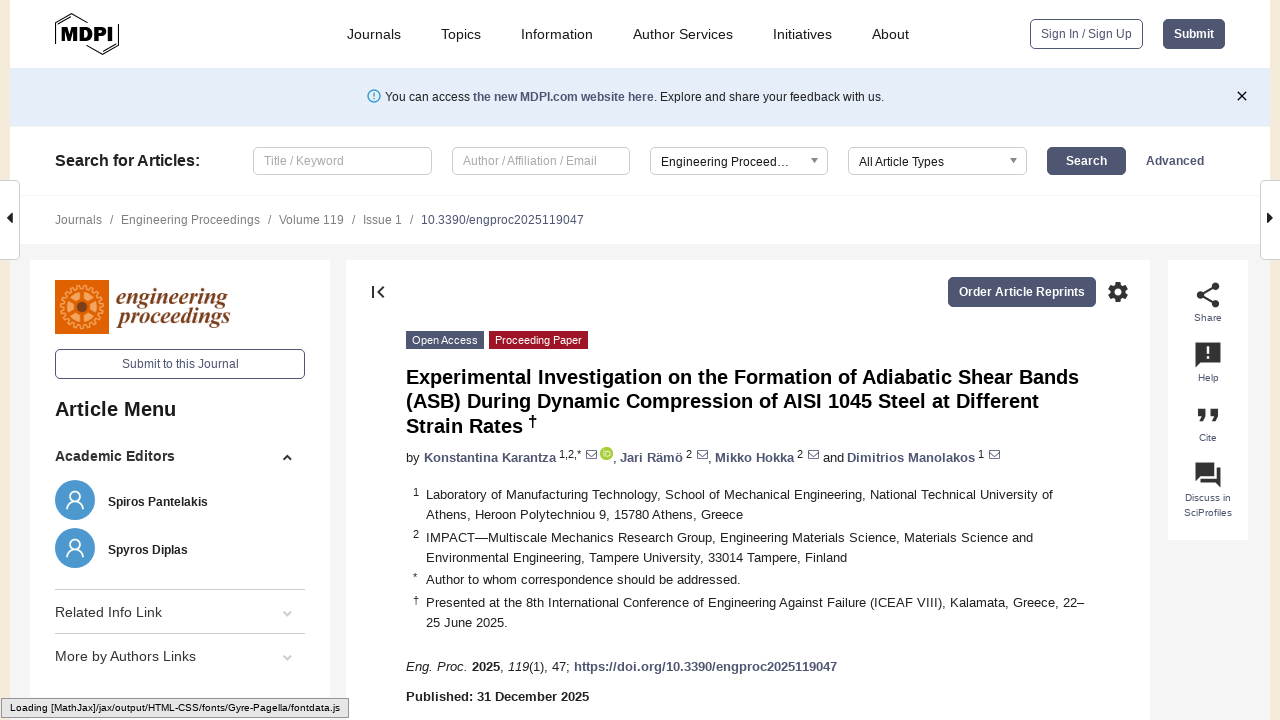

Publication history metadata element is present
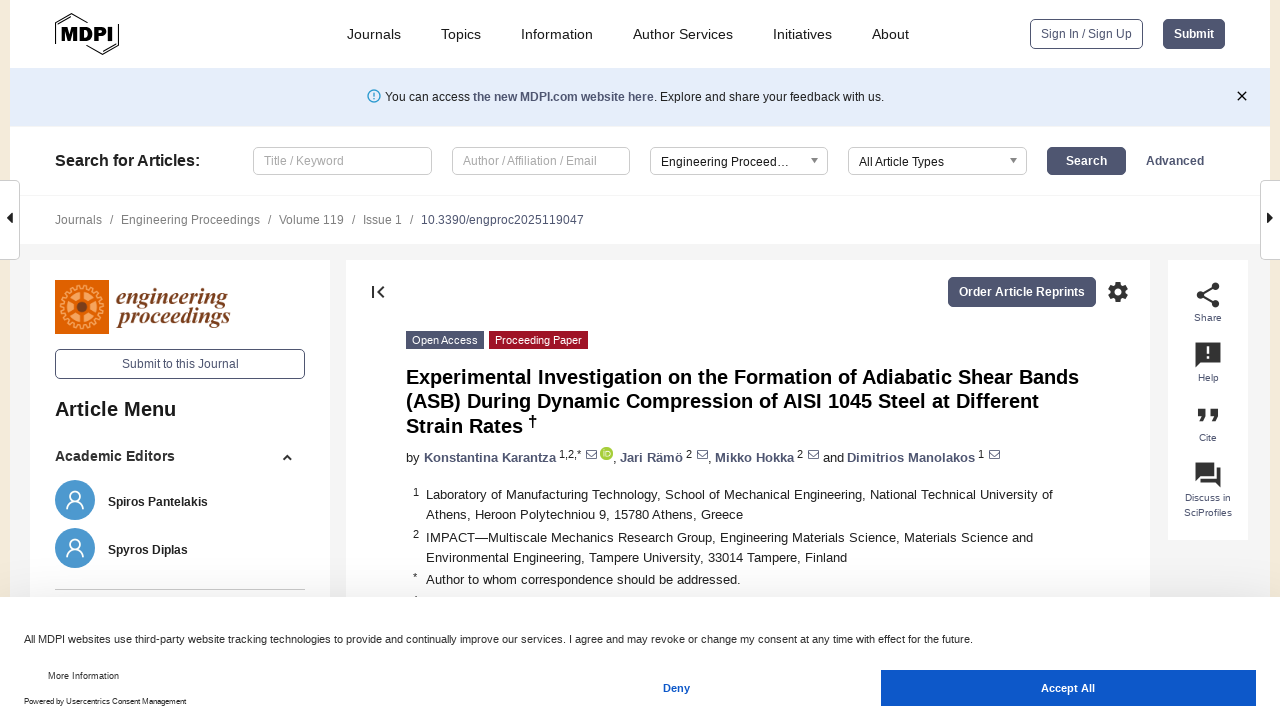

Author profile card element is present
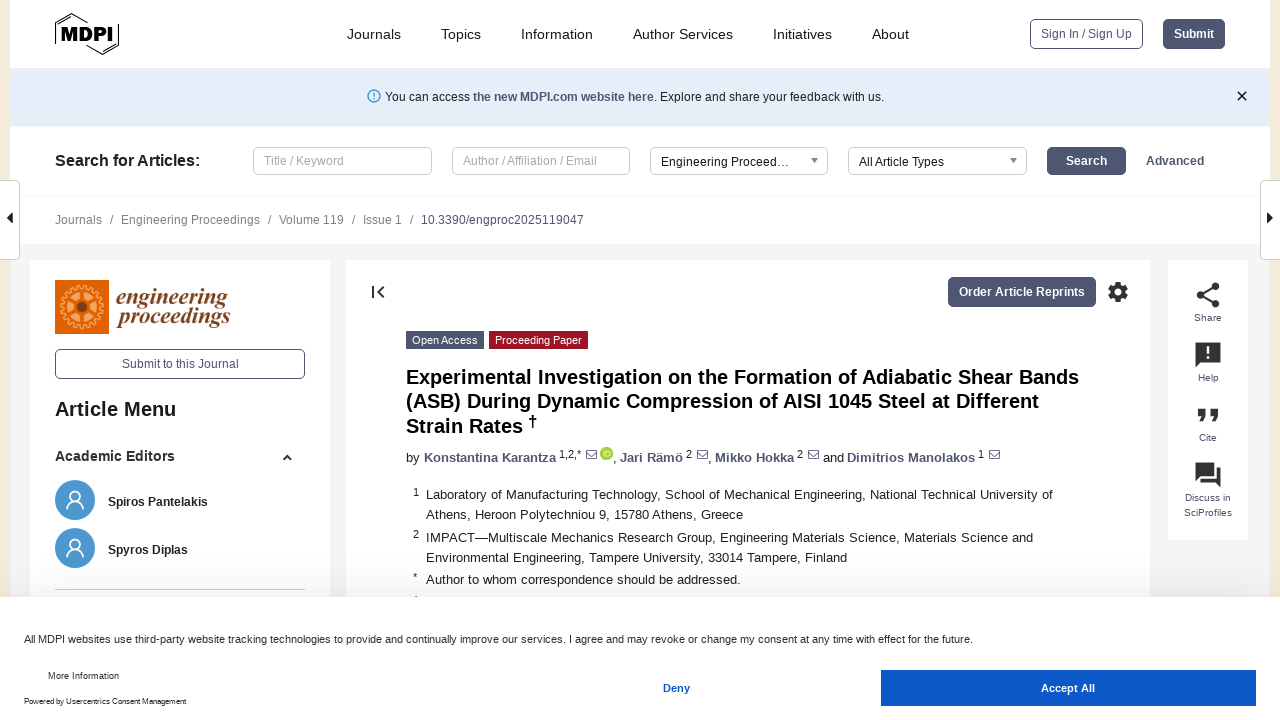

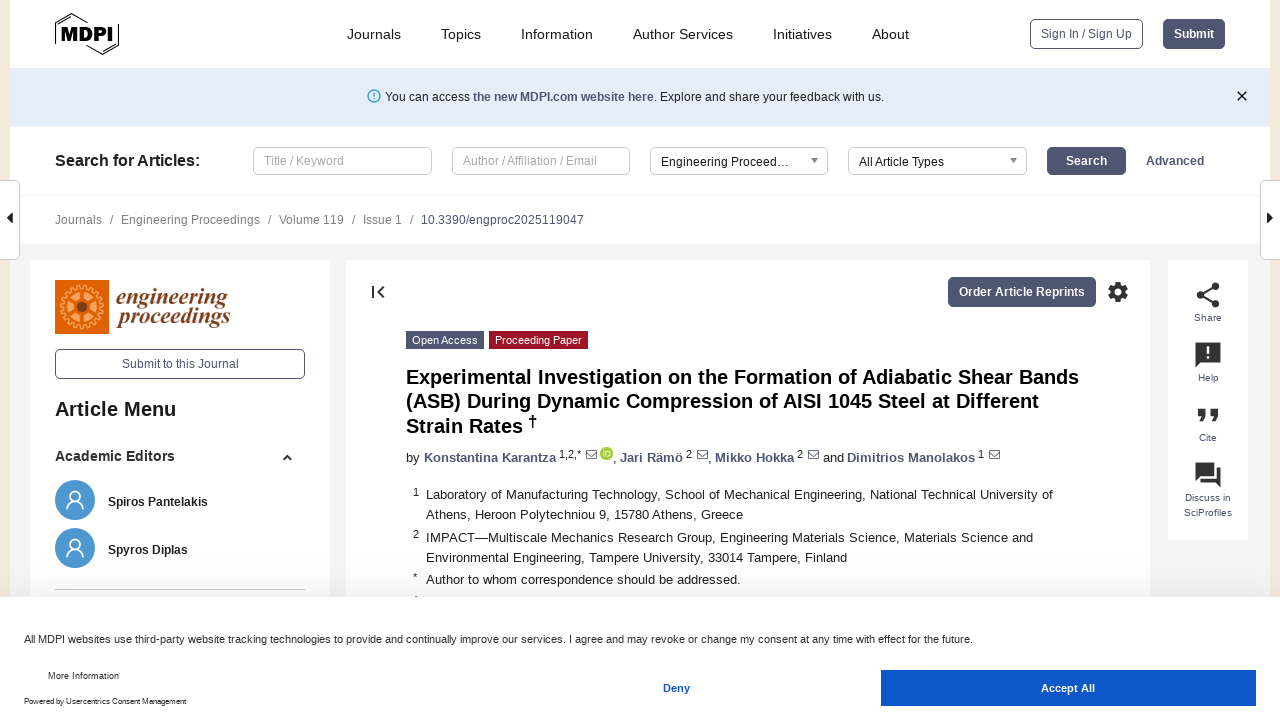